Scrolls to the footer Get Started link on the WebdriverIO homepage

Starting URL: https://webdriver.io/

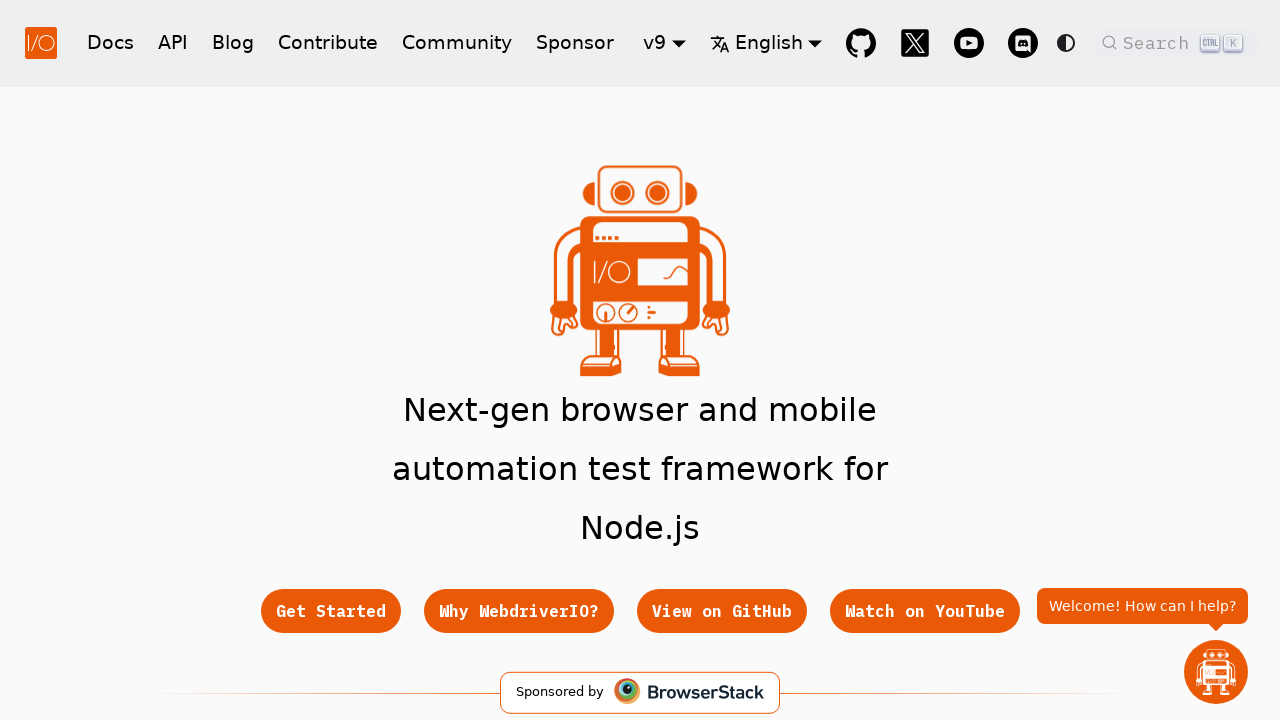

Located the footer Get Started link
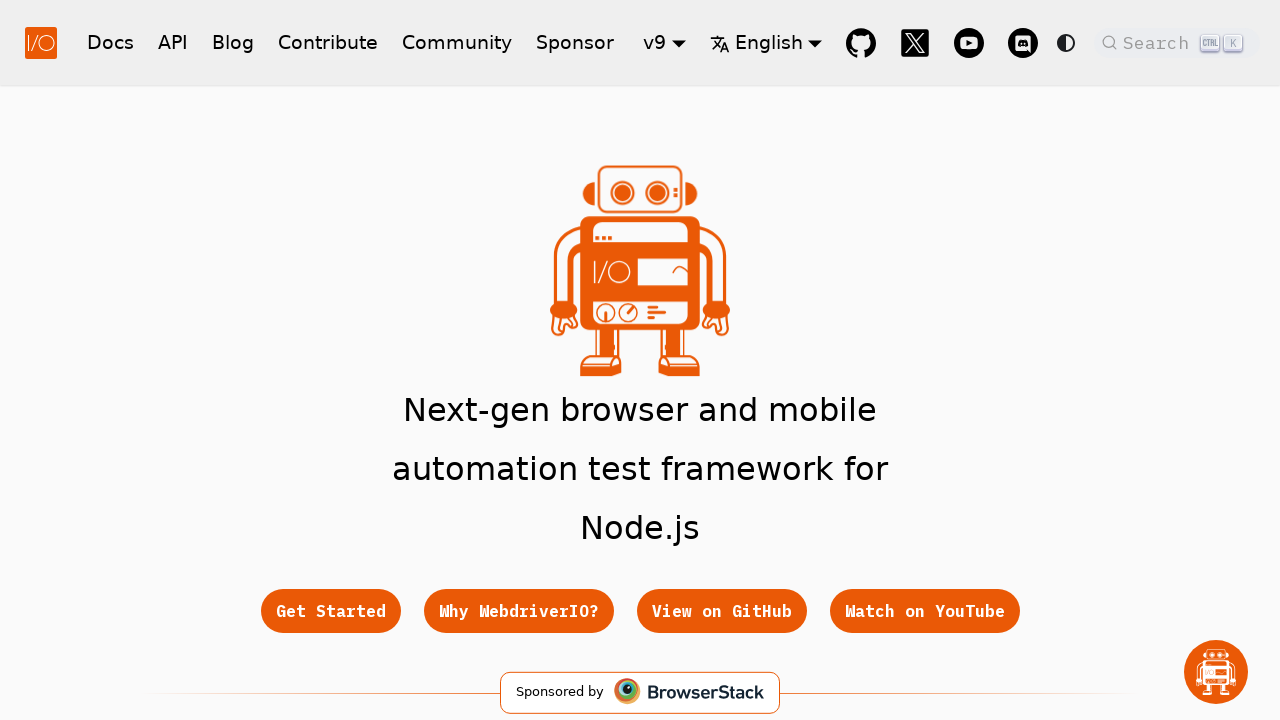

Scrolled to the footer Get Started link
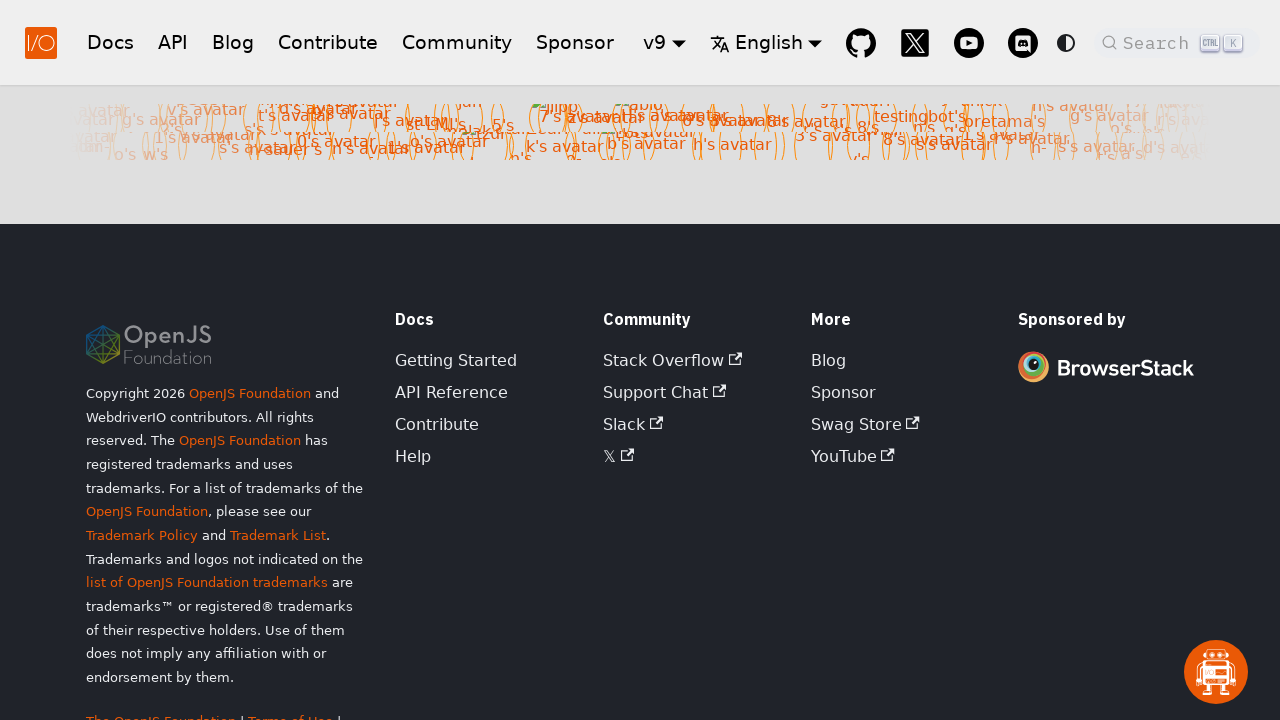

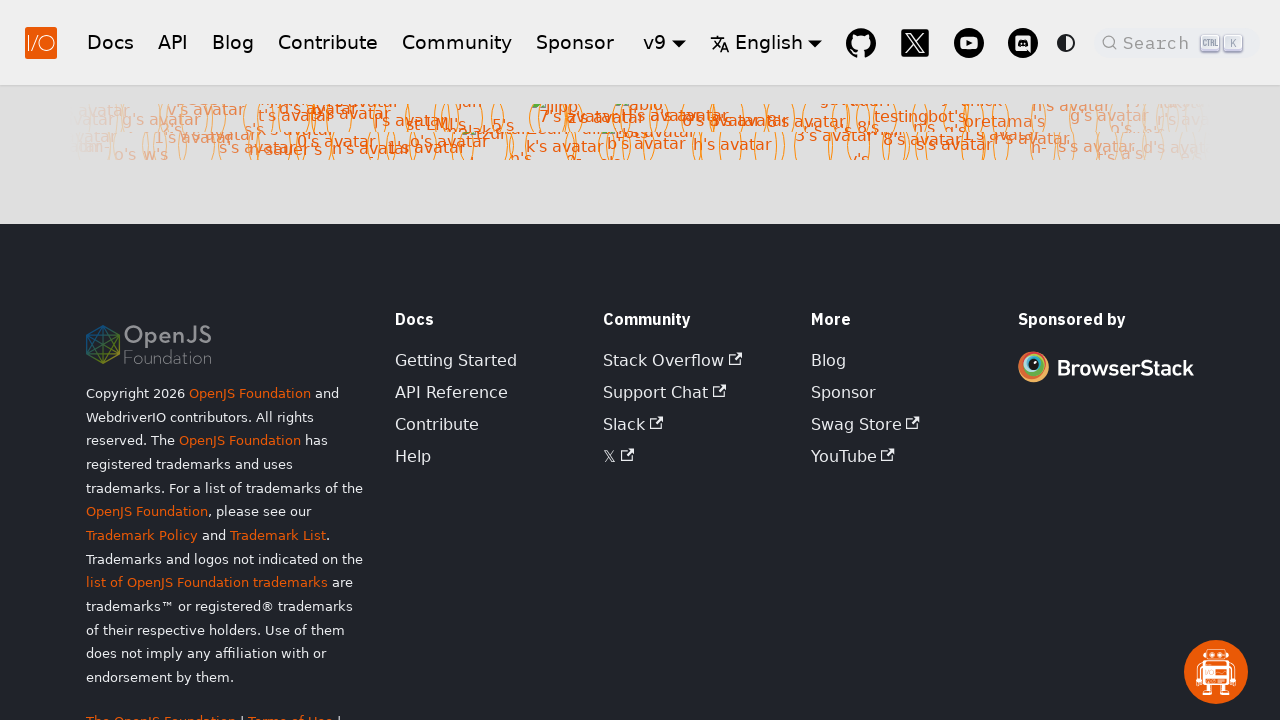